Tests navigation to nested frames page and switches to bottom frame to verify text content

Starting URL: https://the-internet.herokuapp.com

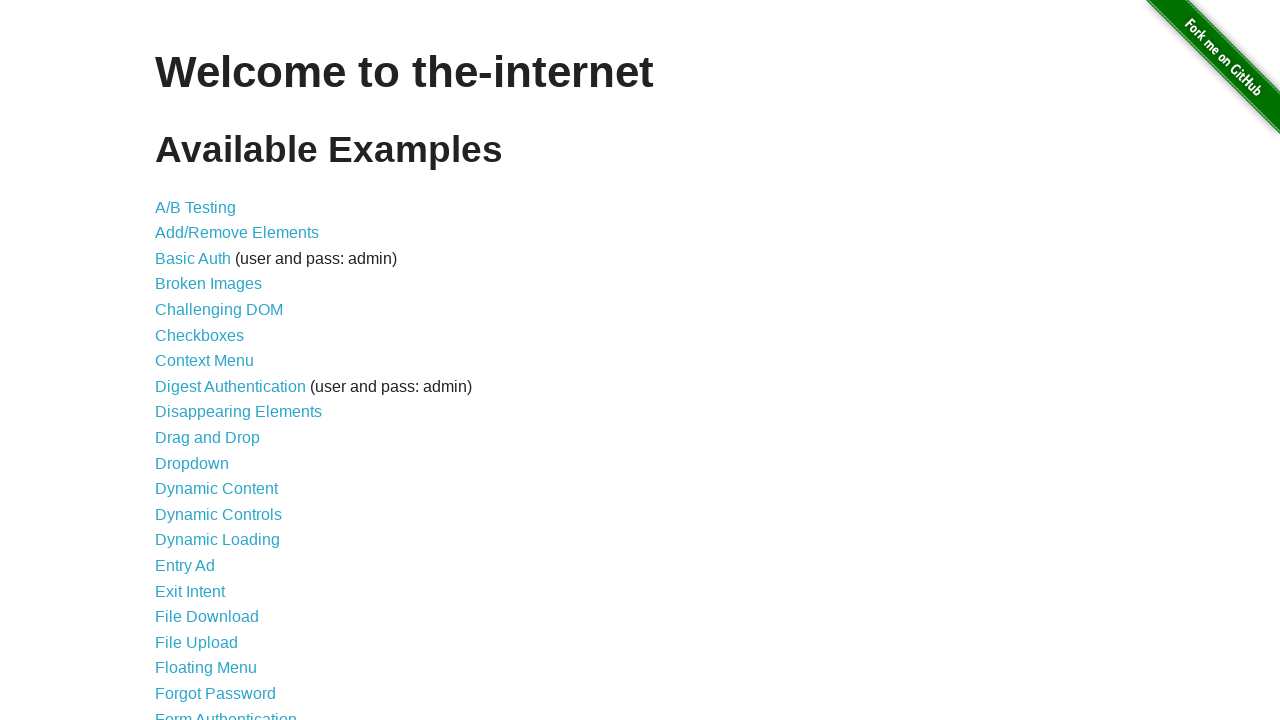

Clicked on Frames link at (182, 361) on text=Frames
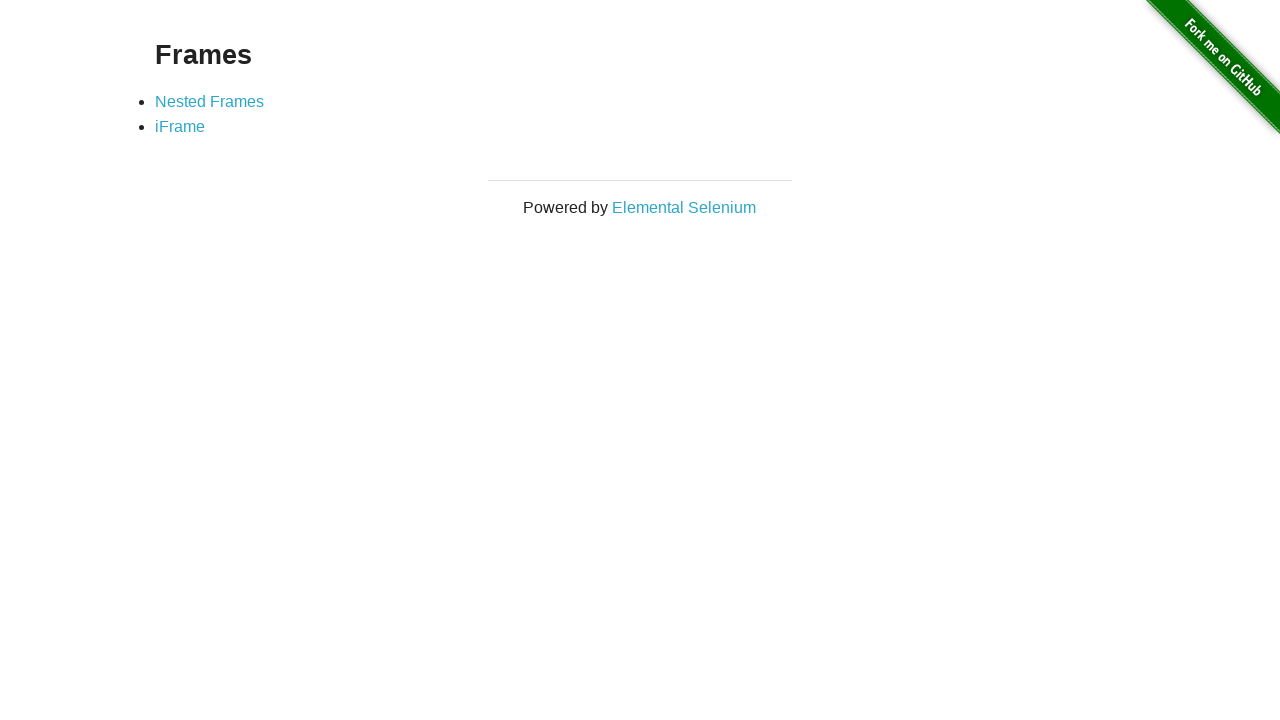

Clicked on Nested Frames link at (210, 101) on text=Nested Frames
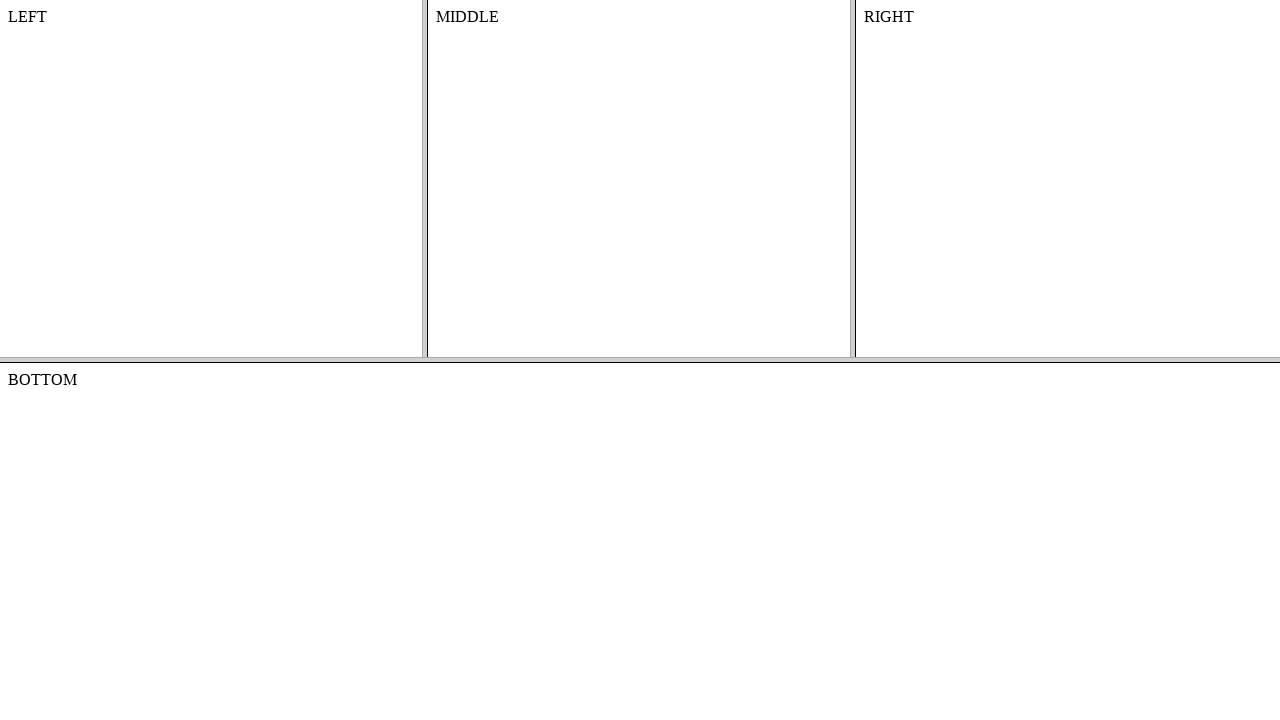

Switched to bottom frame
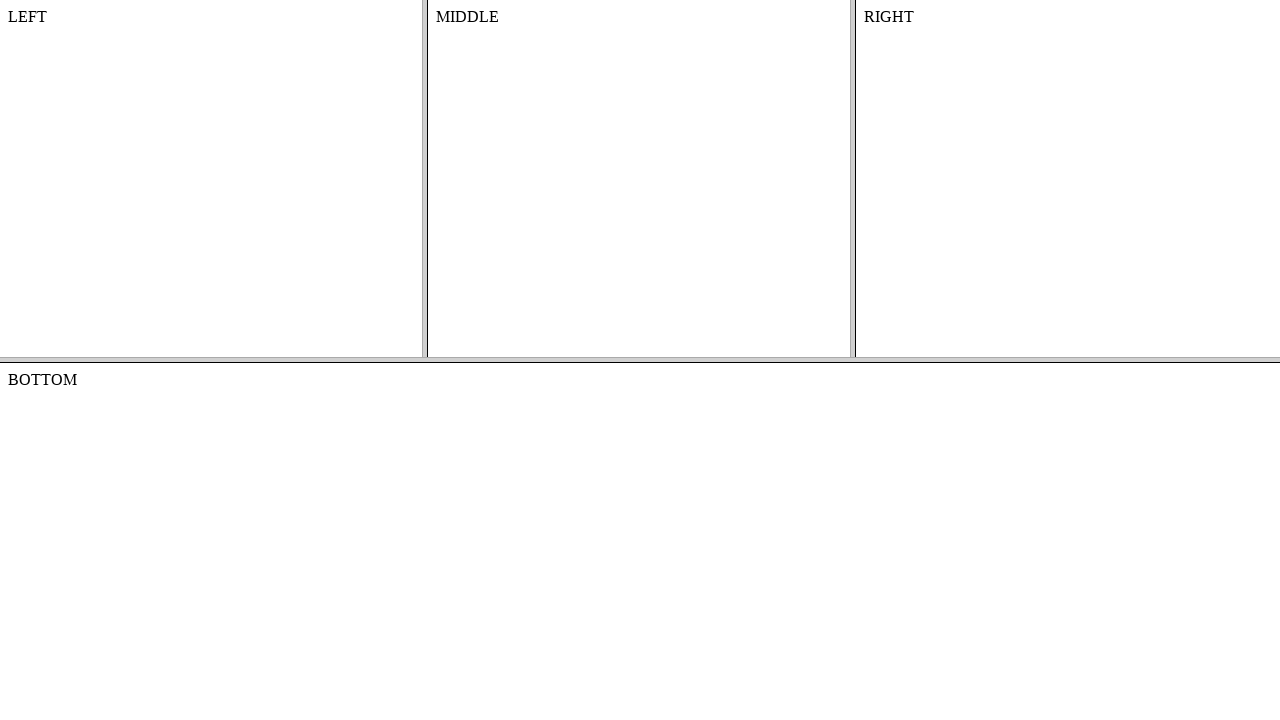

Verified BOTTOM text is present in the bottom frame
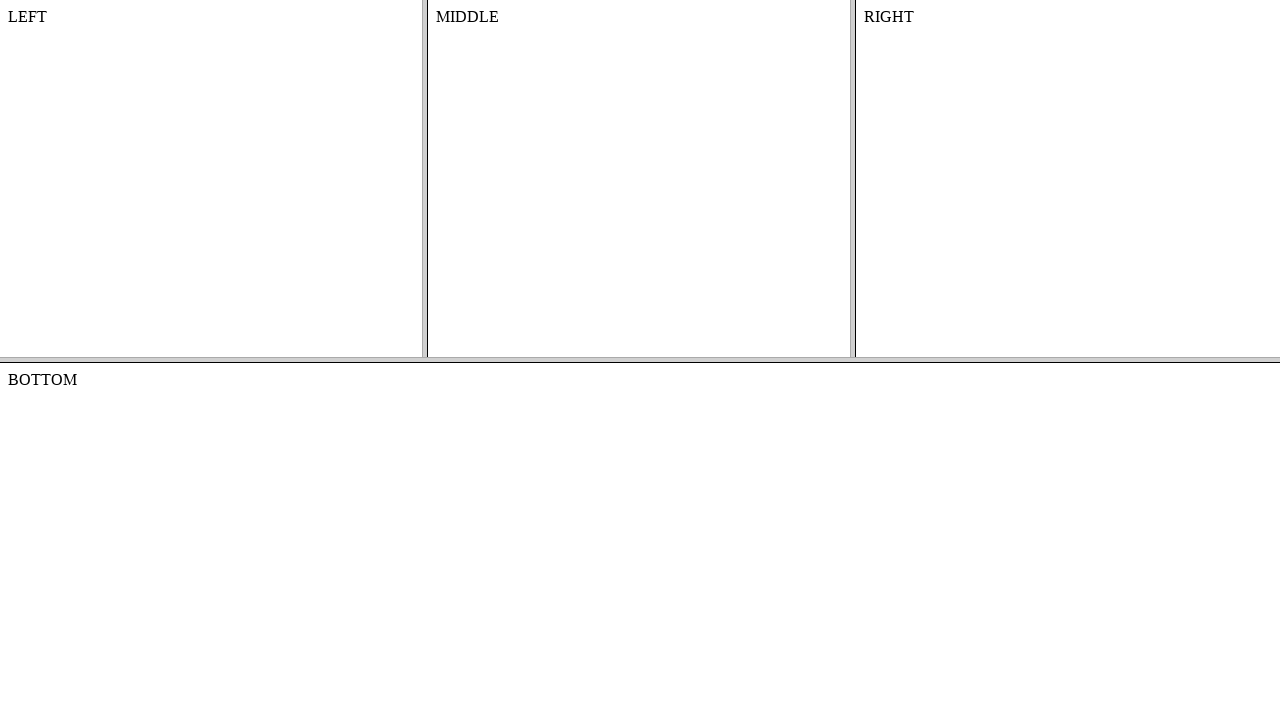

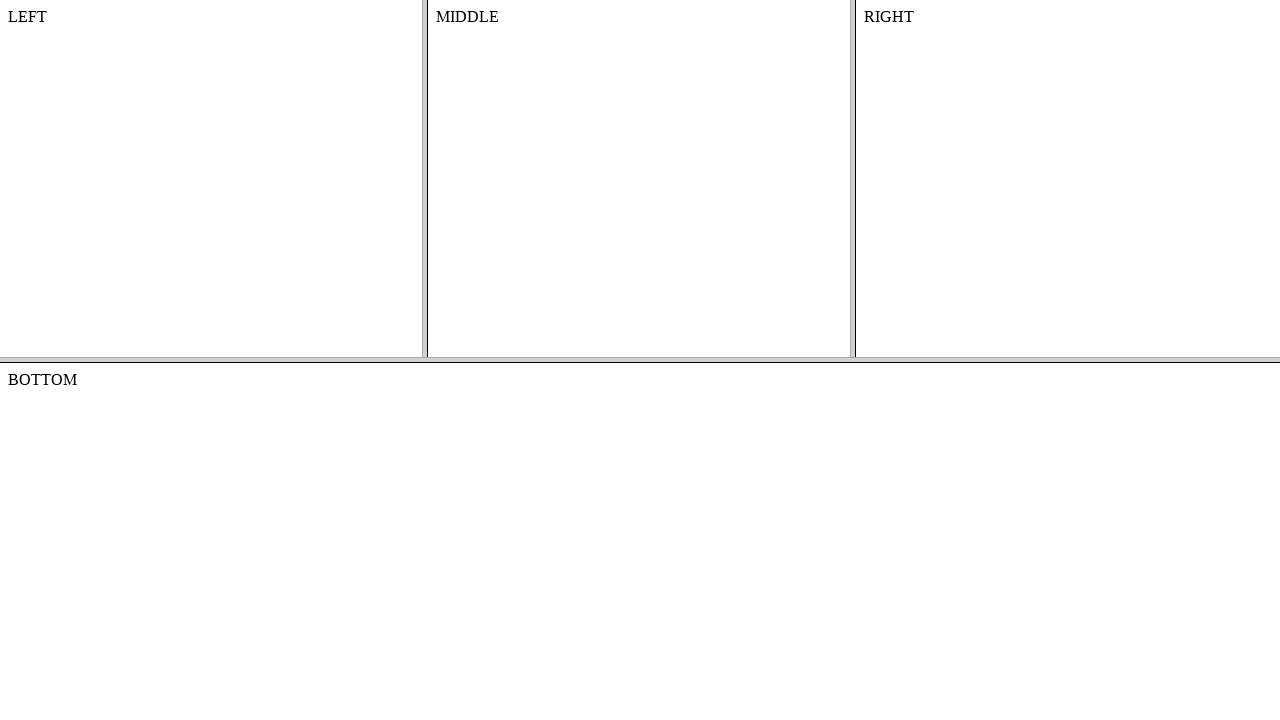